Tests keyboard actions by filling form fields with uppercase text using SHIFT key modifier, then navigates to another page and types text into an input field.

Starting URL: https://awesomeqa.com/practice.html

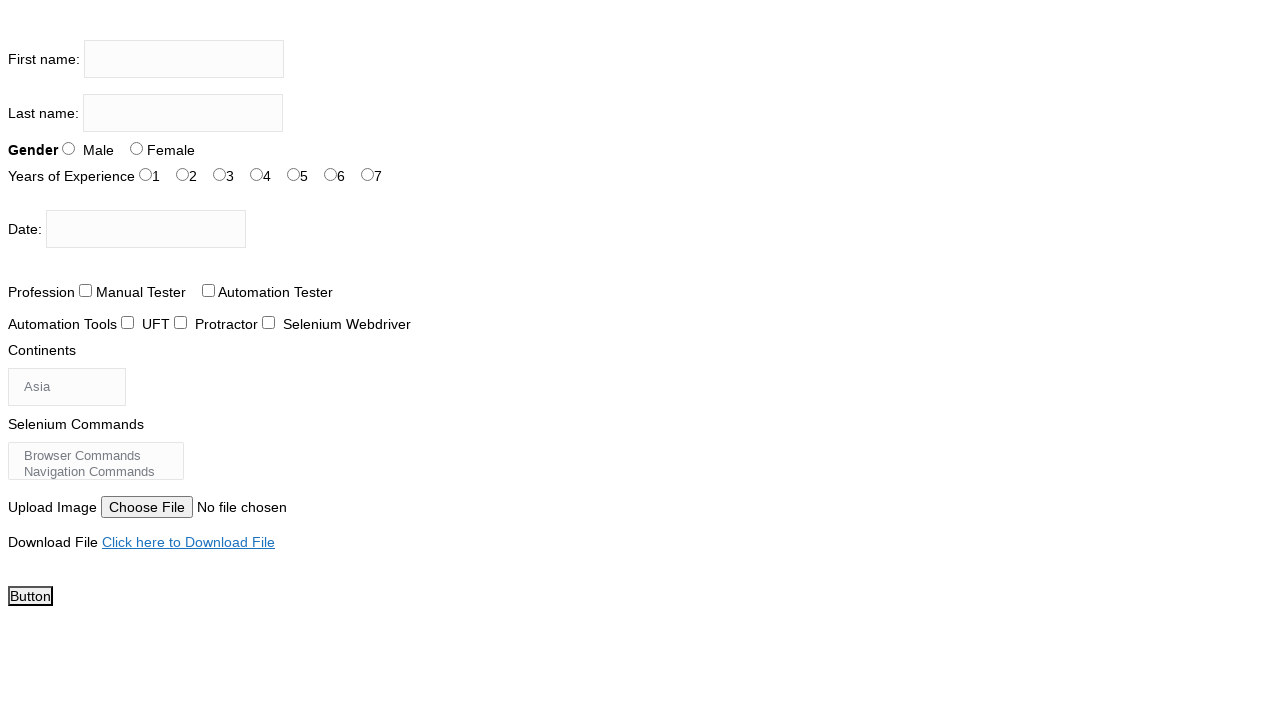

Pressed Shift+K in first name field on input[name='firstname']
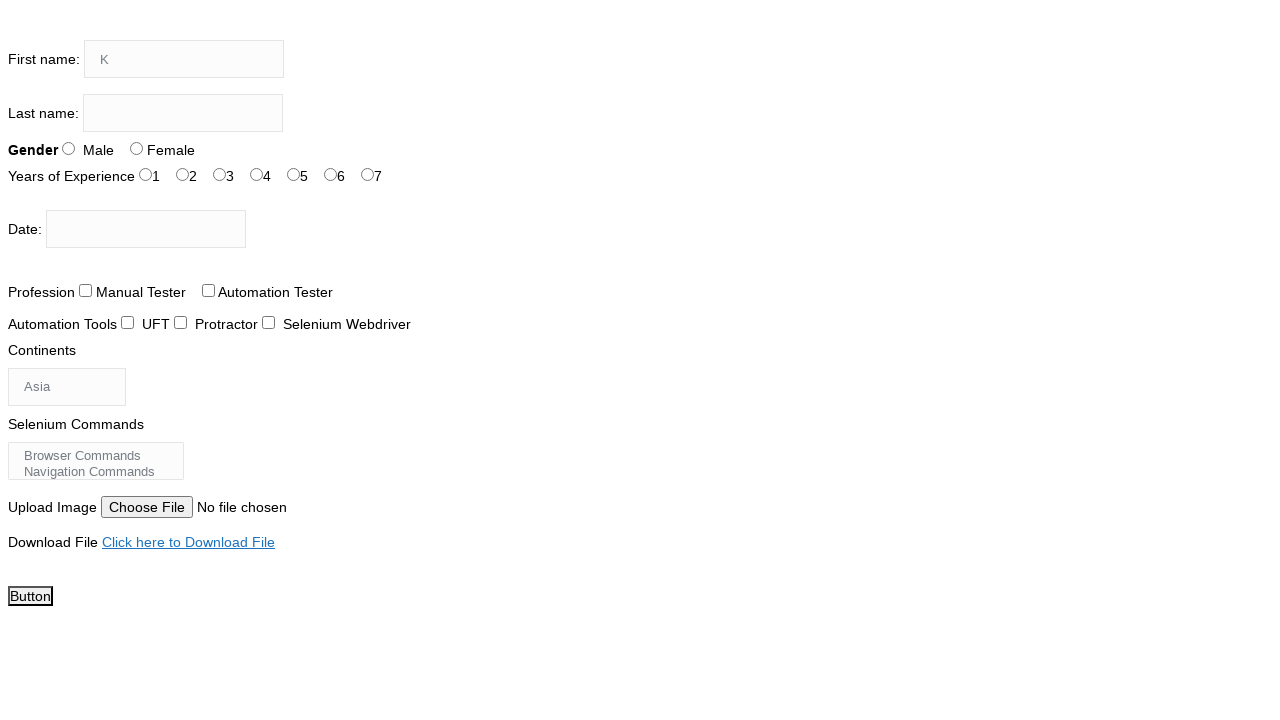

Pressed Shift+R in first name field on input[name='firstname']
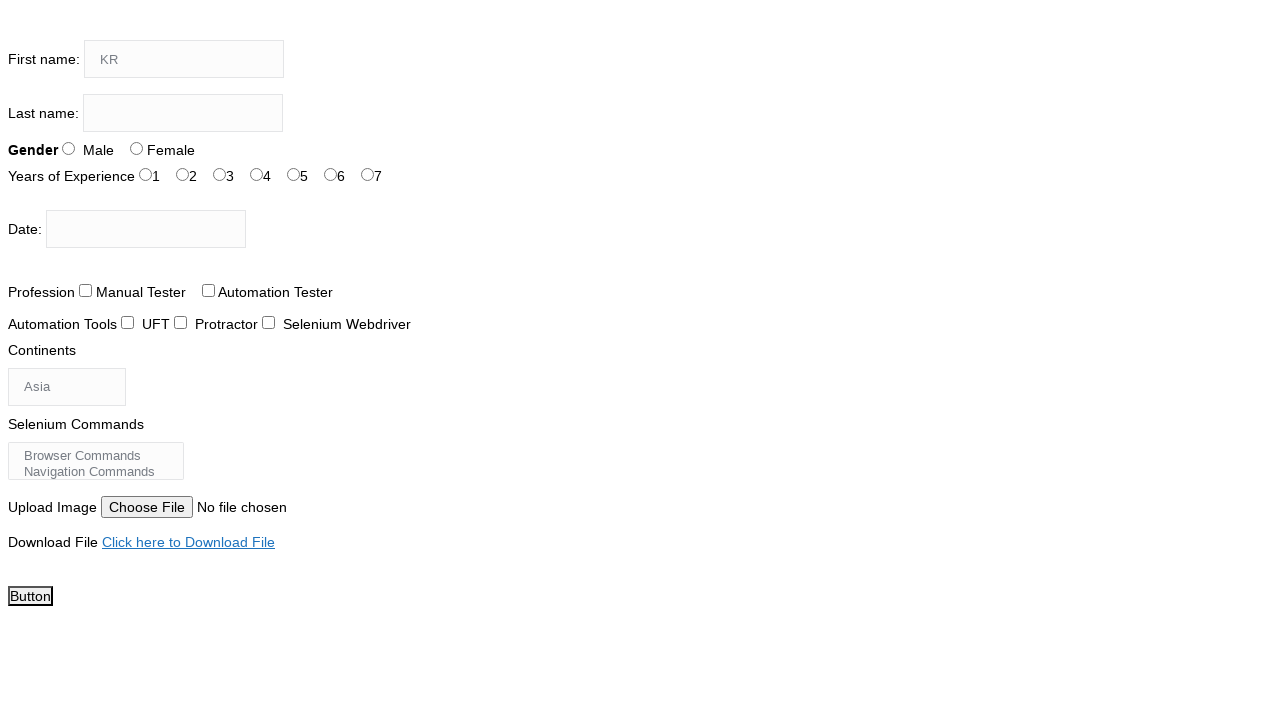

Pressed Shift+I in first name field on input[name='firstname']
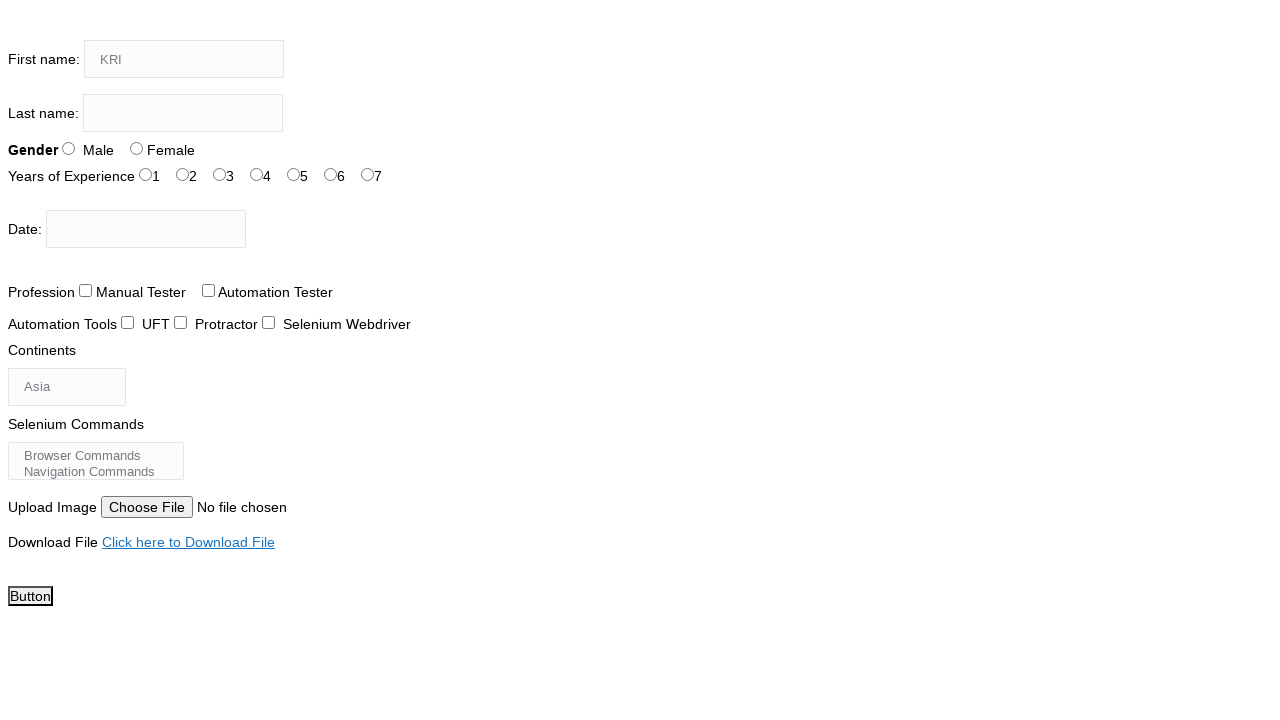

Pressed Shift+S in first name field on input[name='firstname']
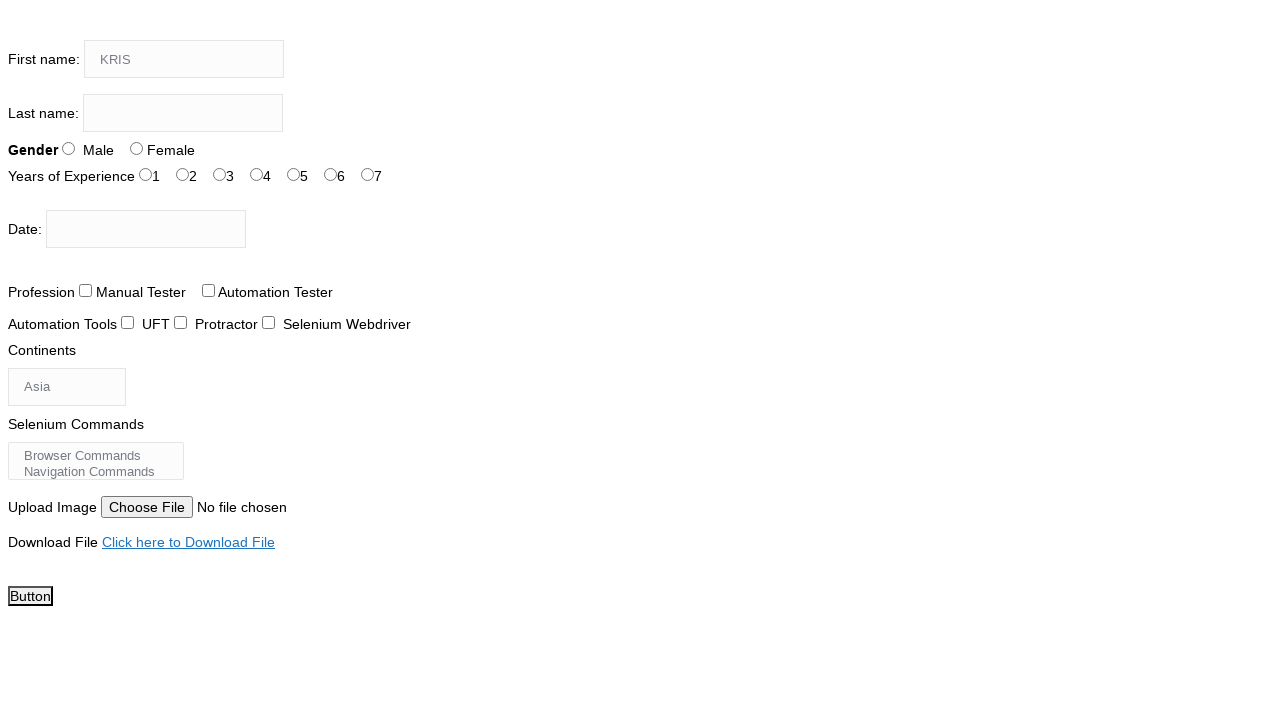

Pressed Shift+T in first name field on input[name='firstname']
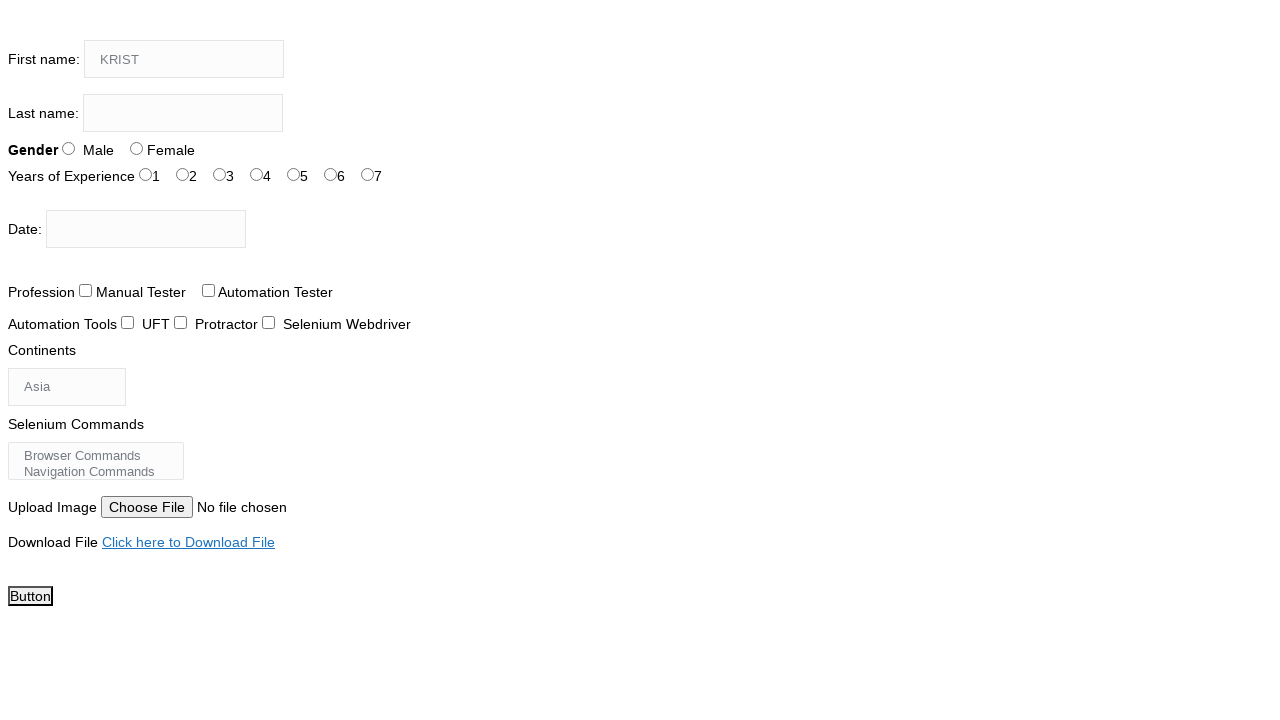

Pressed Shift+E in first name field on input[name='firstname']
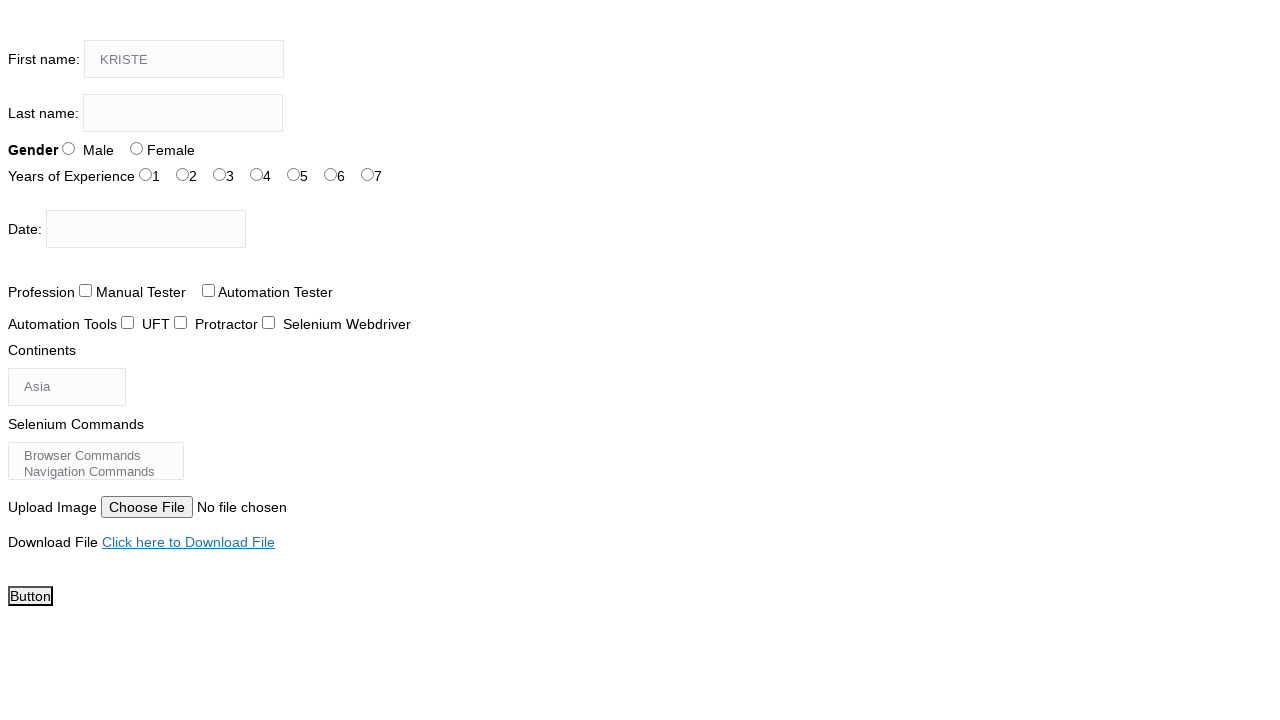

Pressed Shift+N in first name field - completed entering 'KRISTEN' on input[name='firstname']
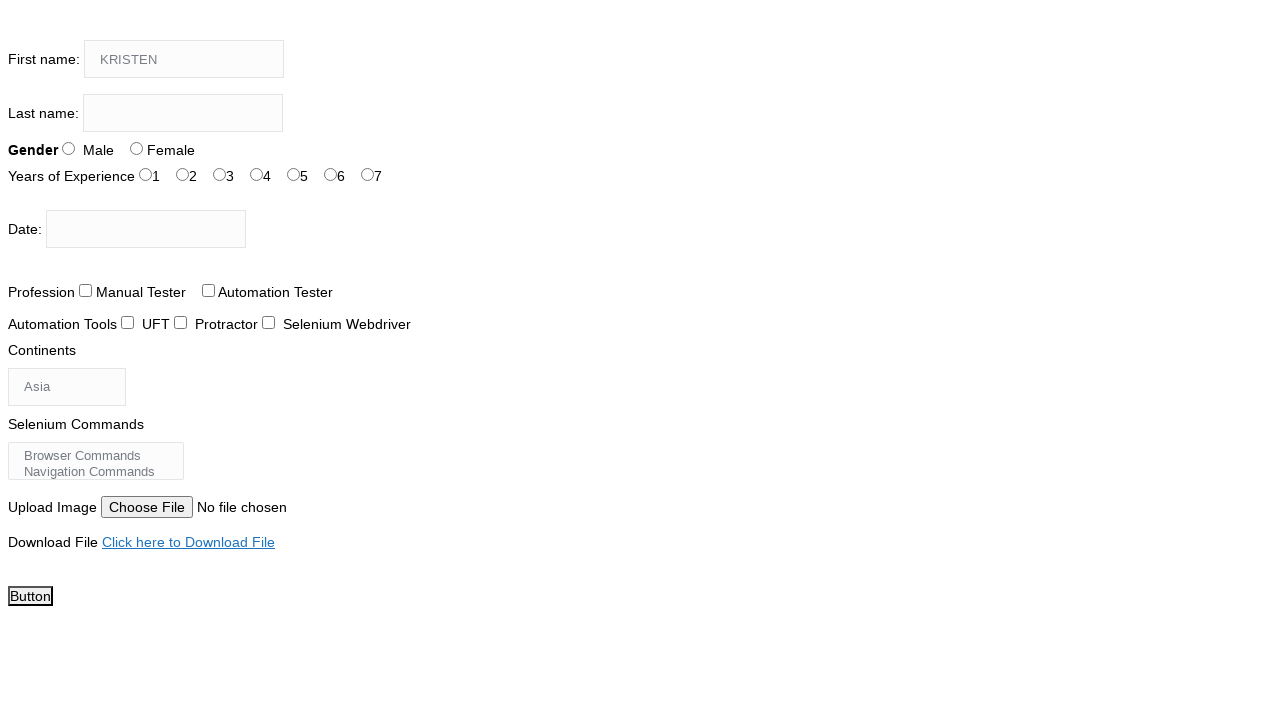

Pressed Shift+J in last name field on input[name='lastname']
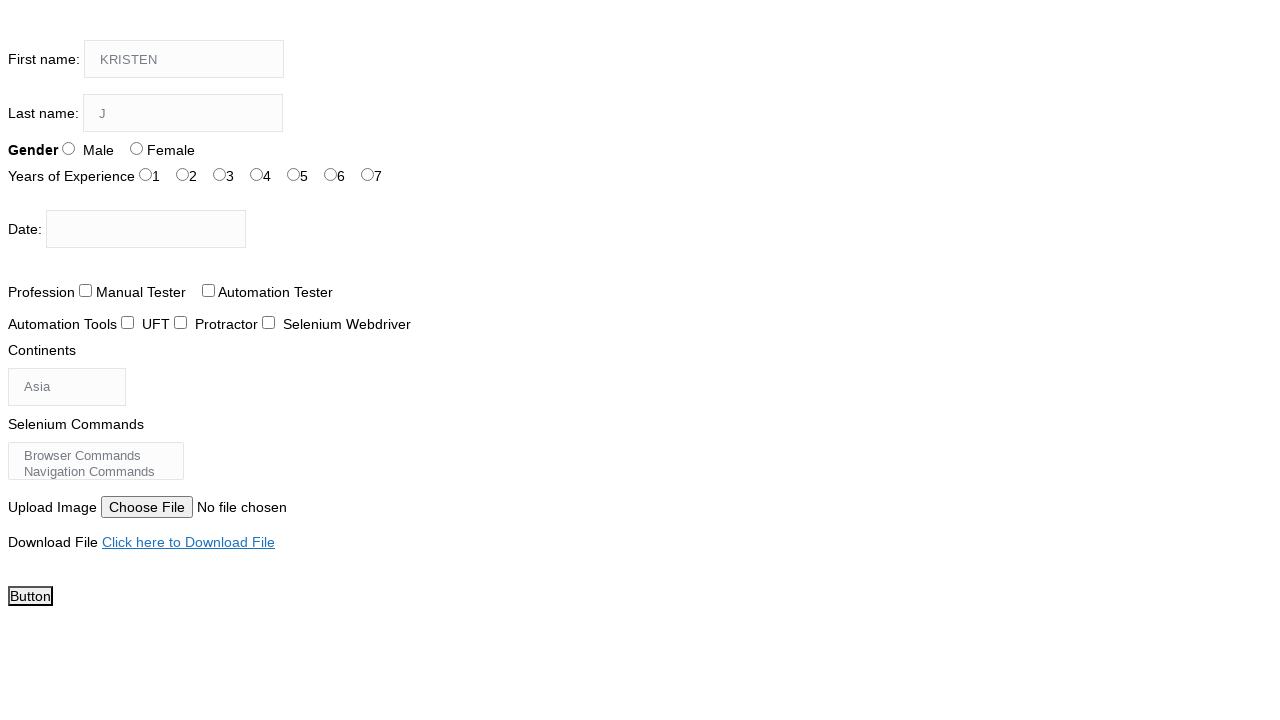

Pressed Shift+O in last name field on input[name='lastname']
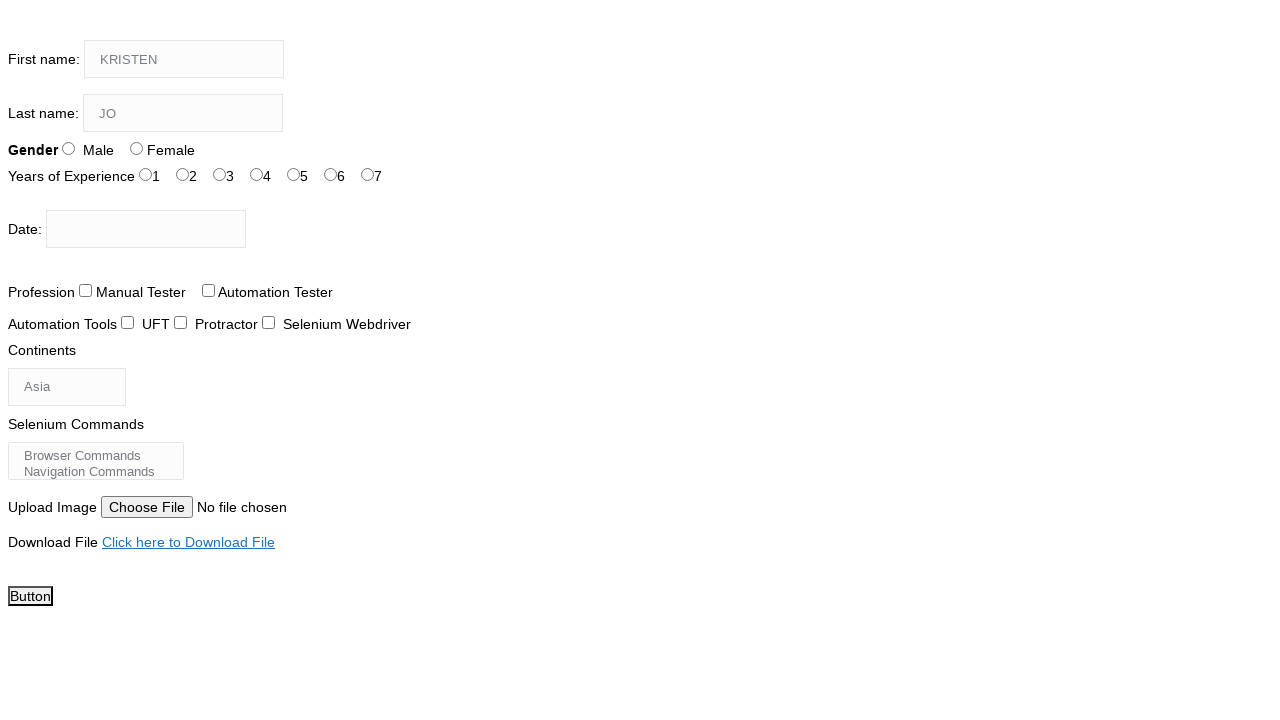

Pressed Shift+N in last name field on input[name='lastname']
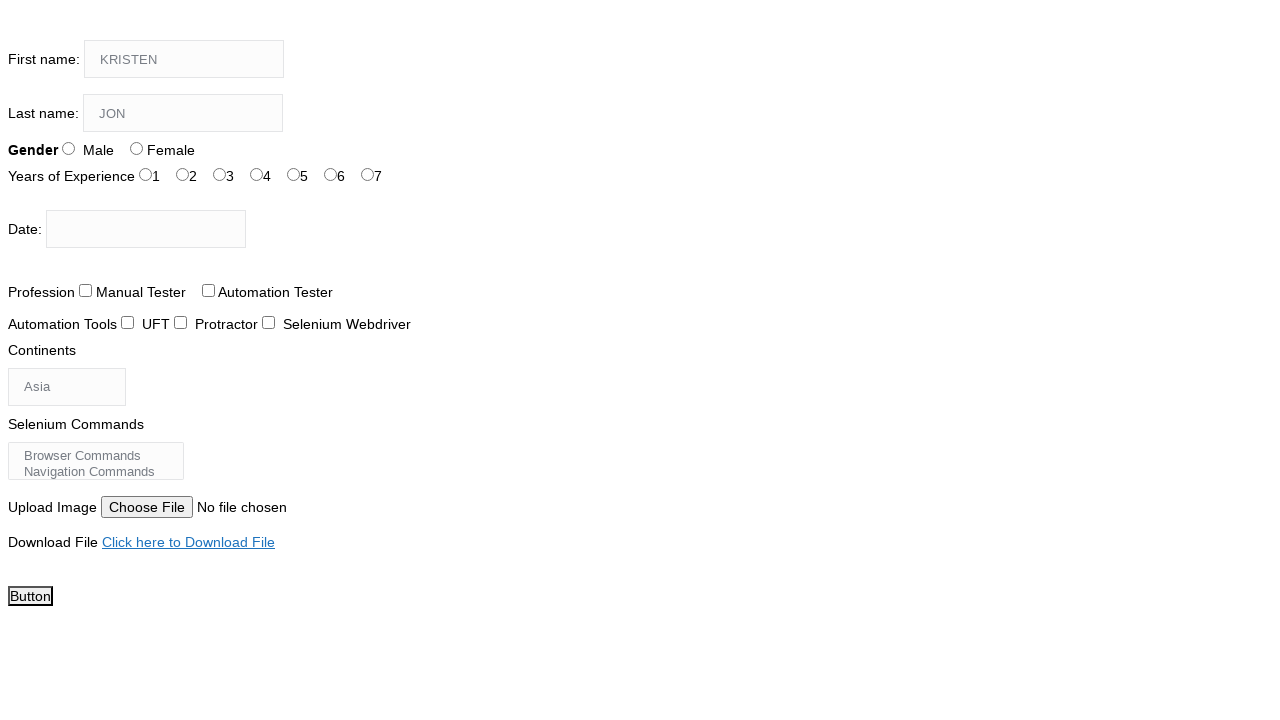

Pressed Shift+E in last name field on input[name='lastname']
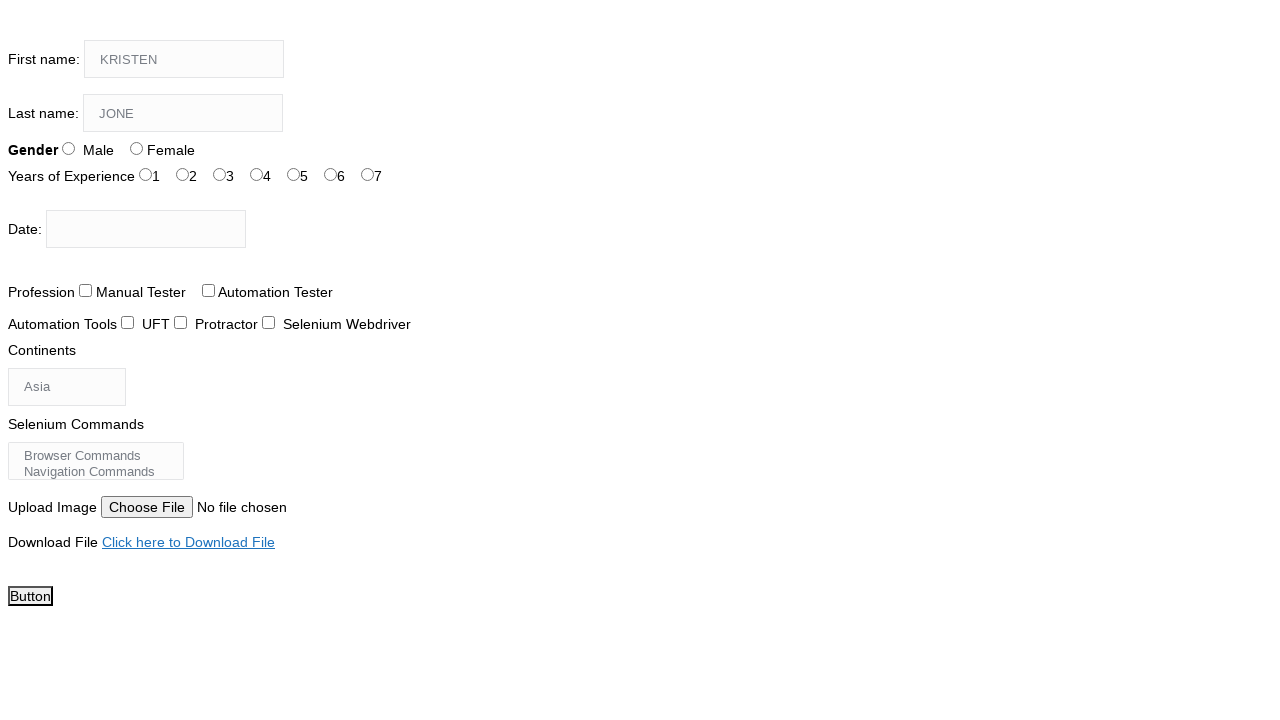

Pressed Shift+S in last name field - completed entering 'JONES' on input[name='lastname']
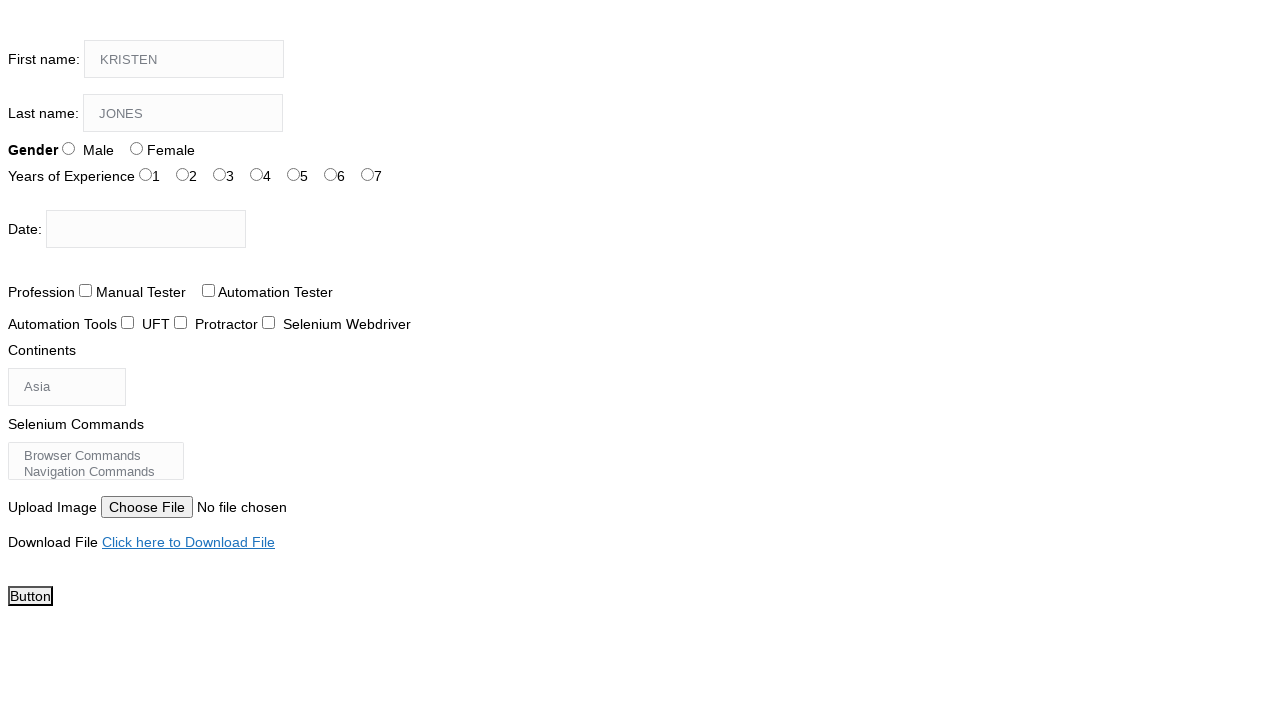

Navigated to single text input page
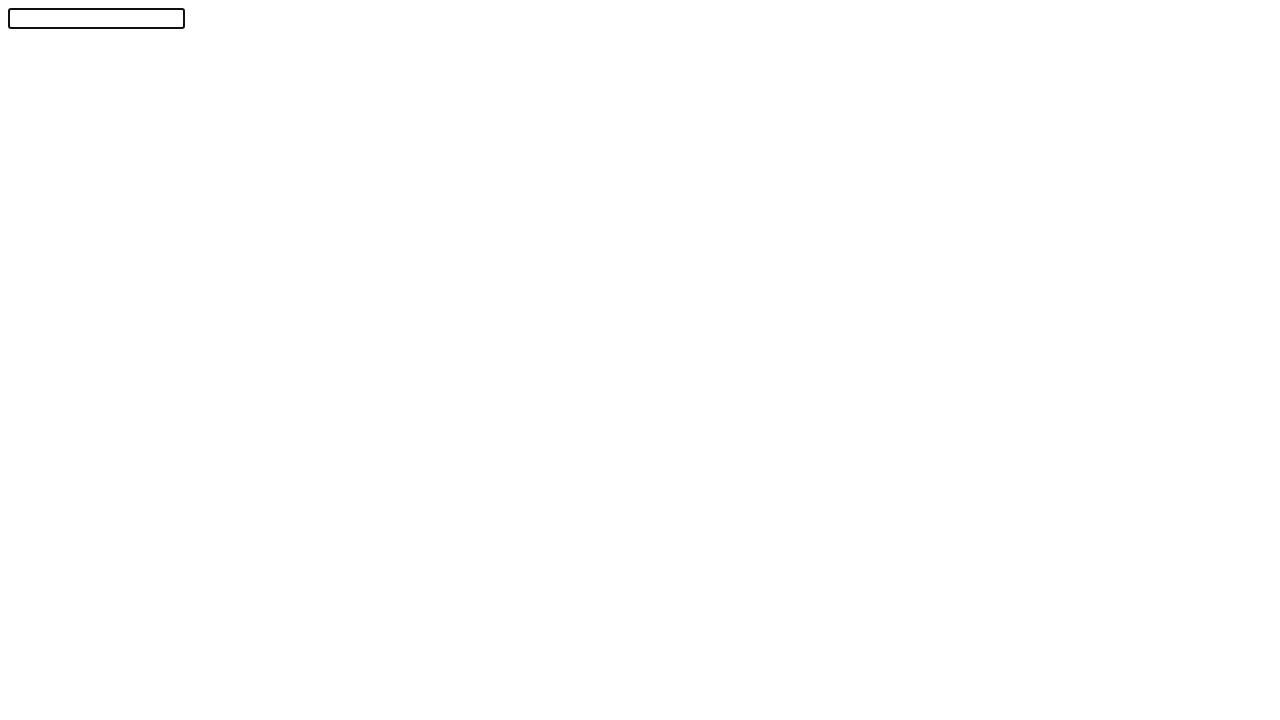

Typed 'Selenium' into the input field
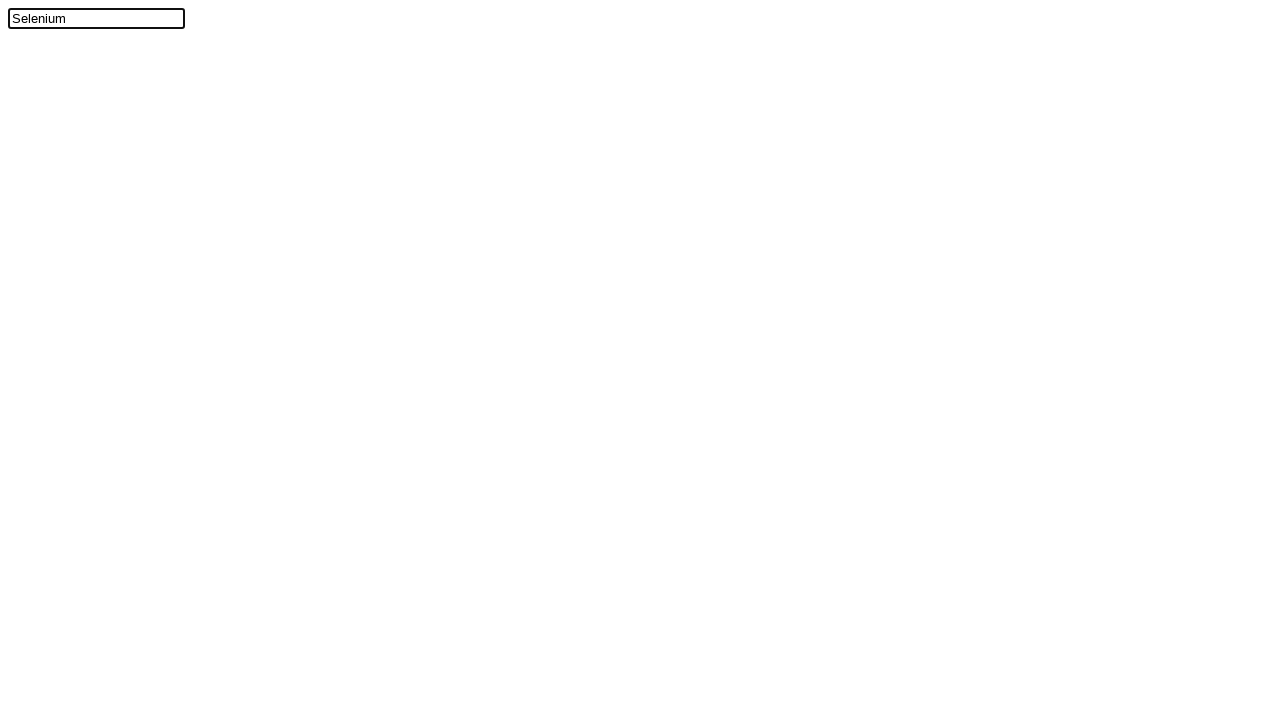

Waited 2 seconds for text to be visible
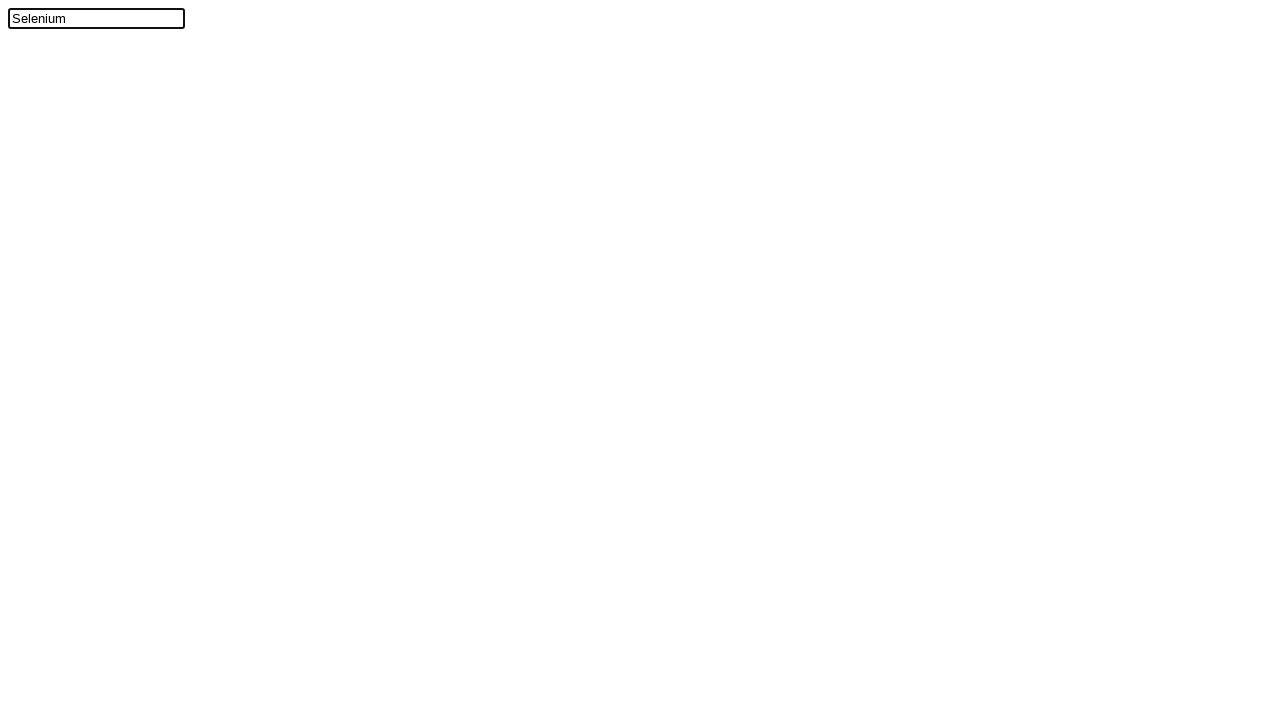

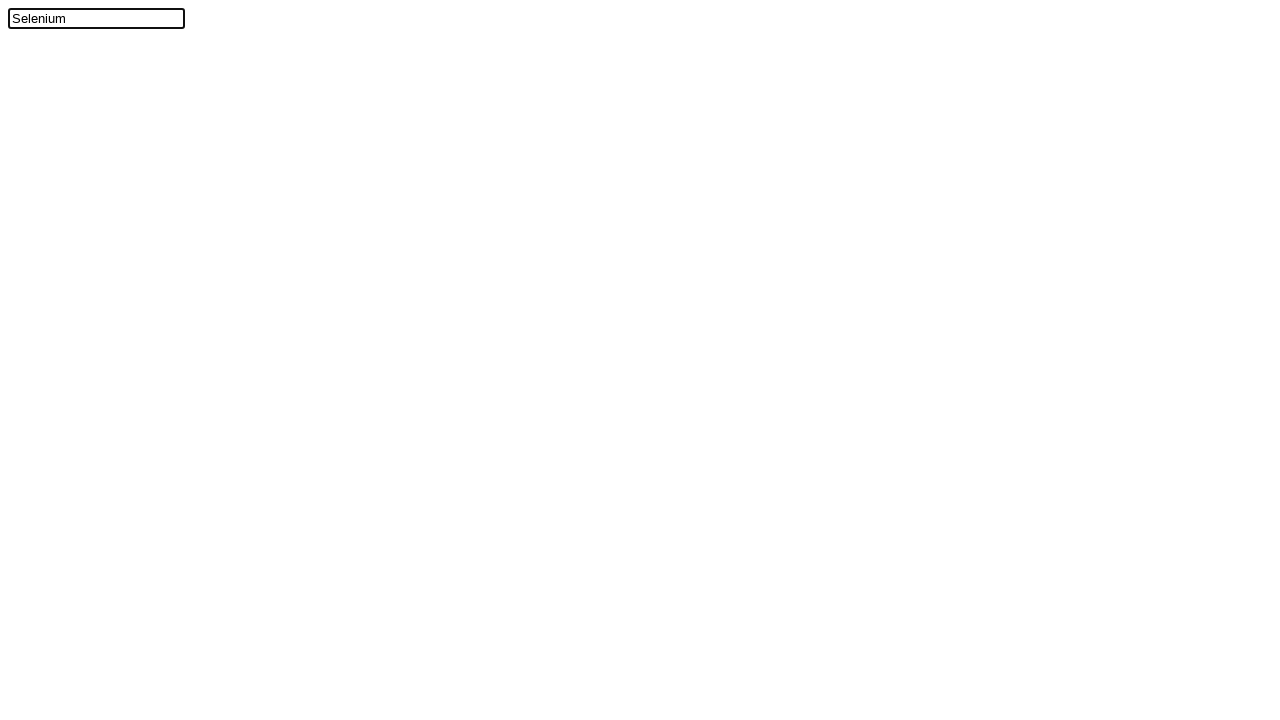